Navigates to the Katalon CMS demo site and loads the homepage

Starting URL: http://cms.demo.katalon.com/

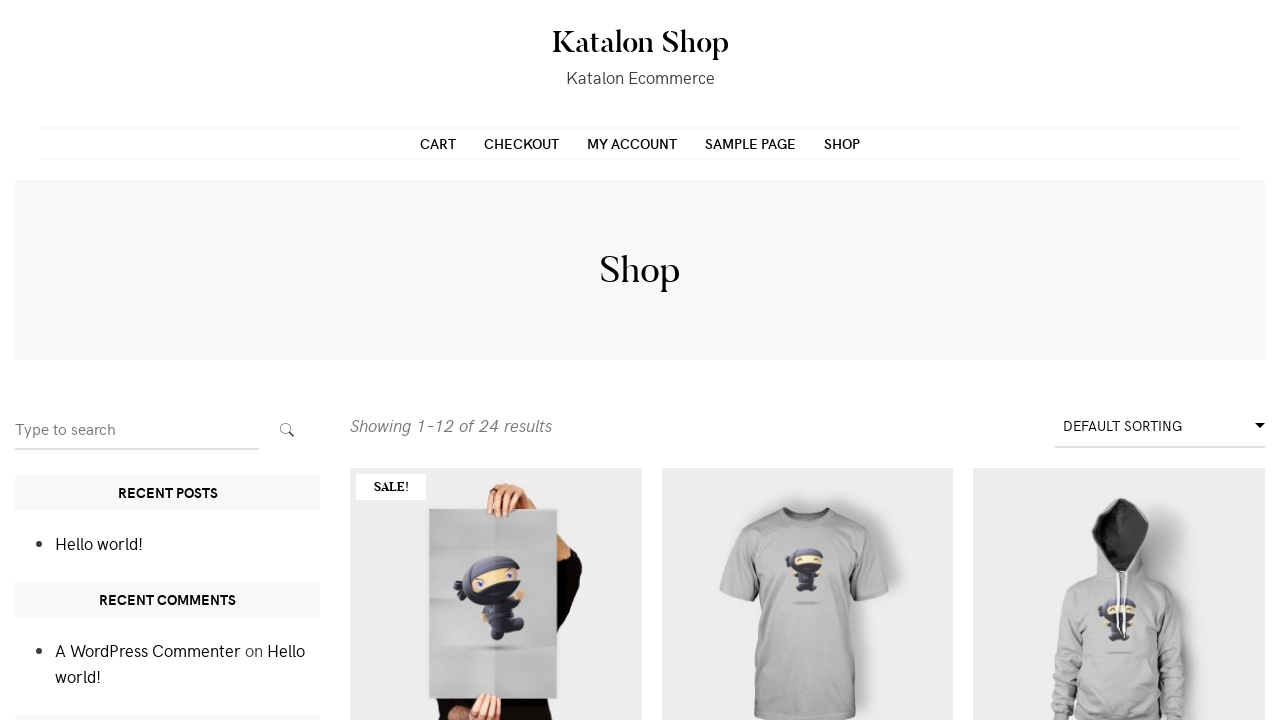

Navigated to Katalon CMS demo site homepage
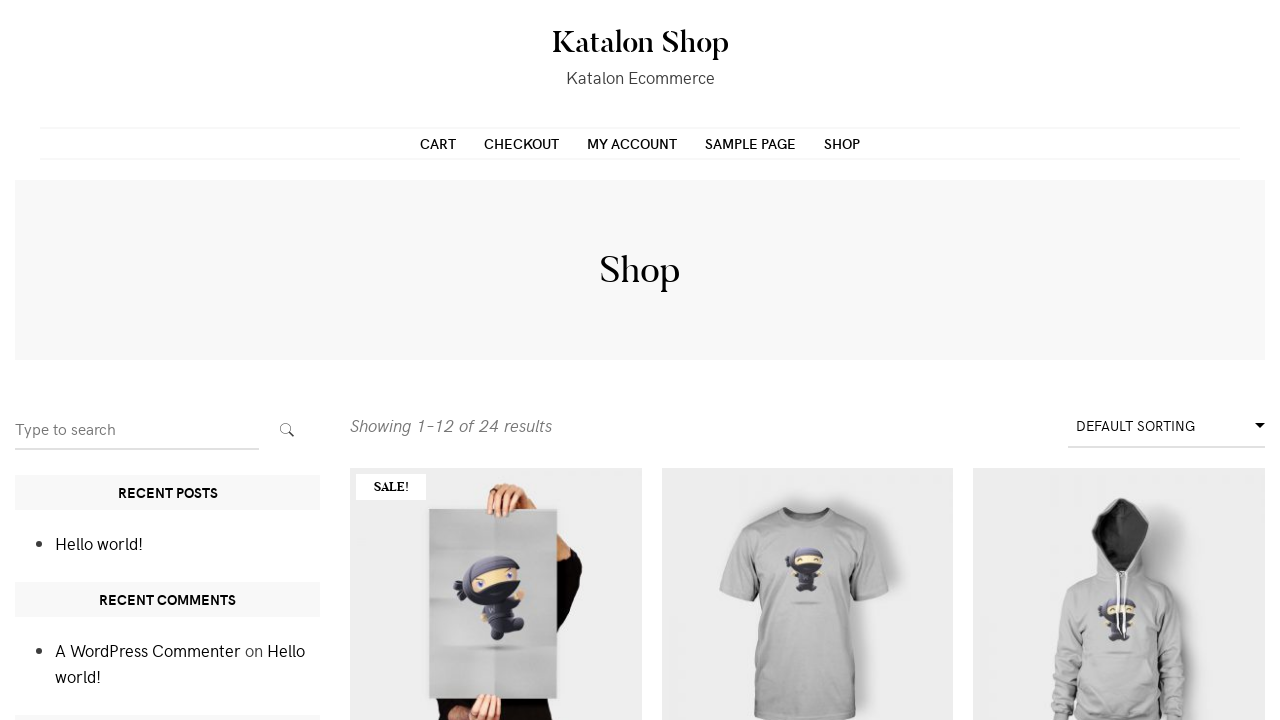

Page fully loaded - DOM content ready
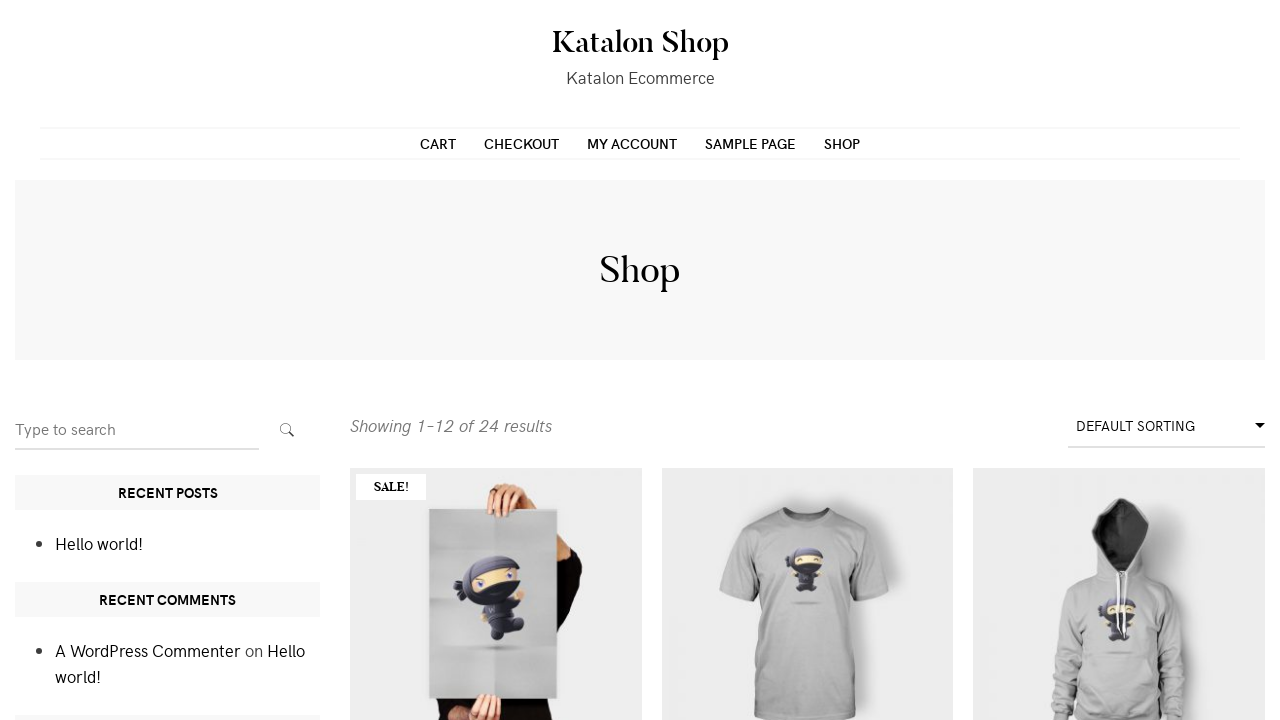

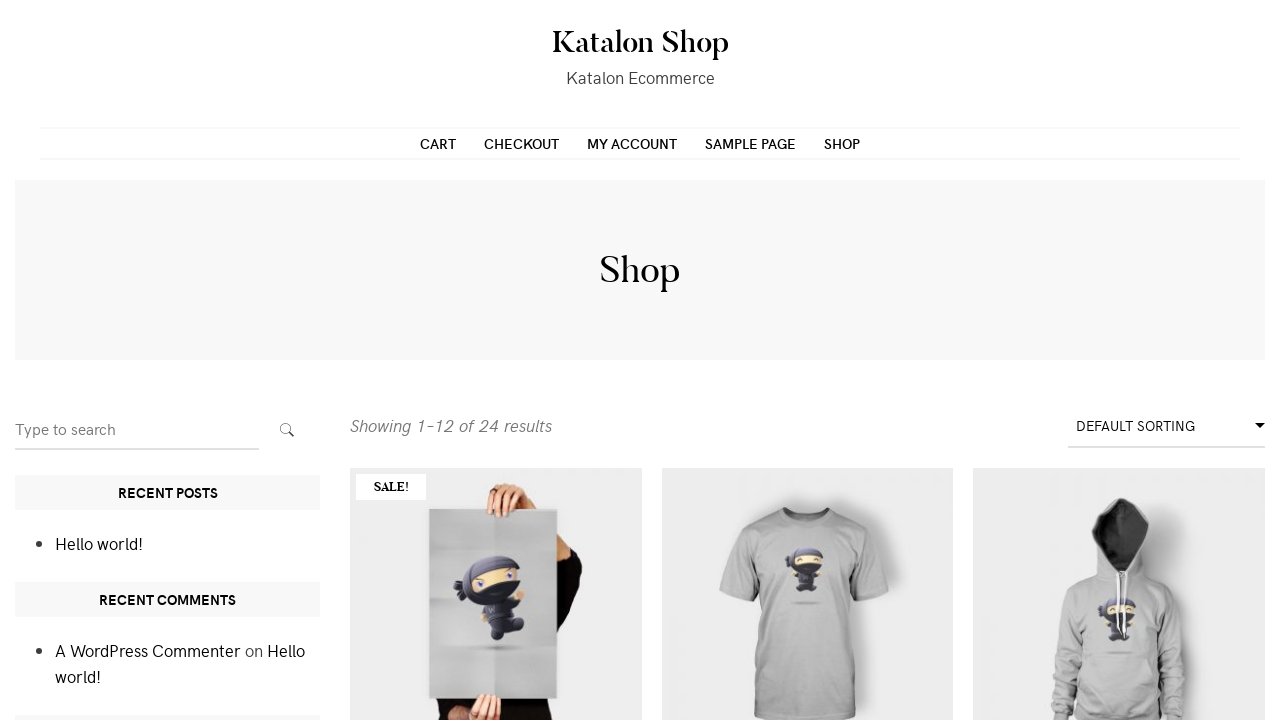